Navigates to the herokuapp website, clicks on the Inputs link, and enters a value into the input text box.

Starting URL: https://the-internet.herokuapp.com

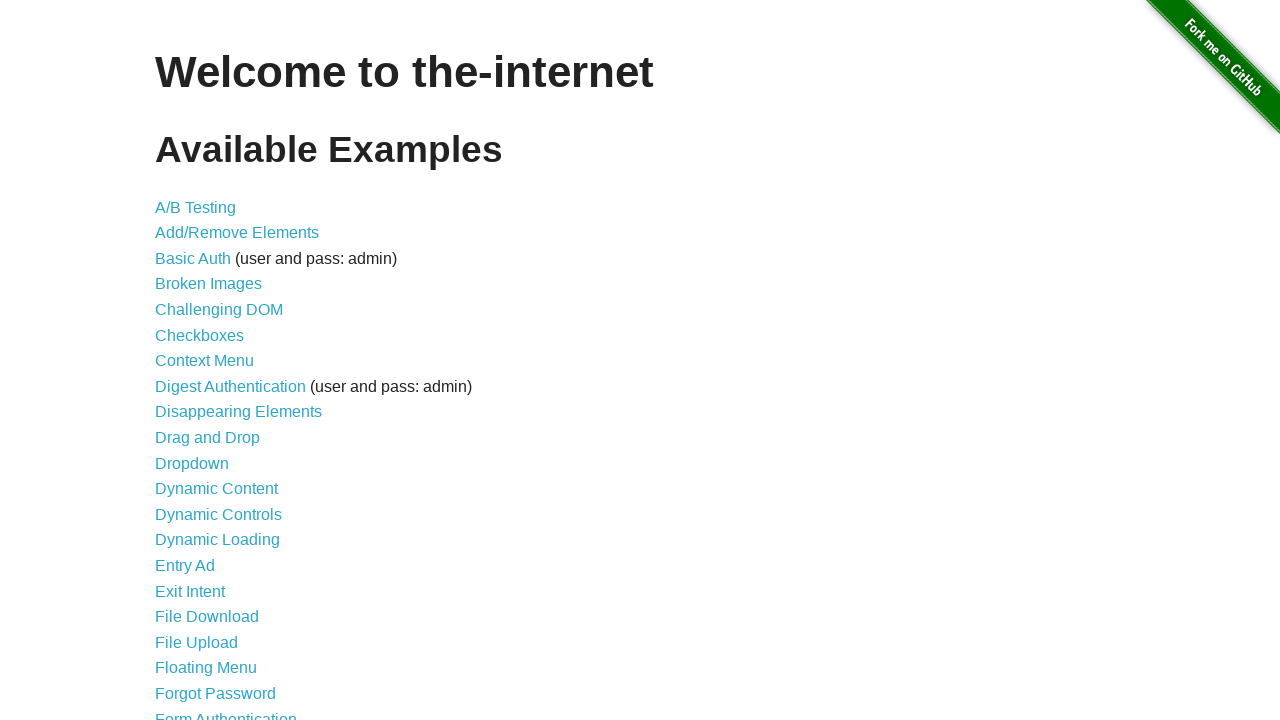

Navigated to the herokuapp website
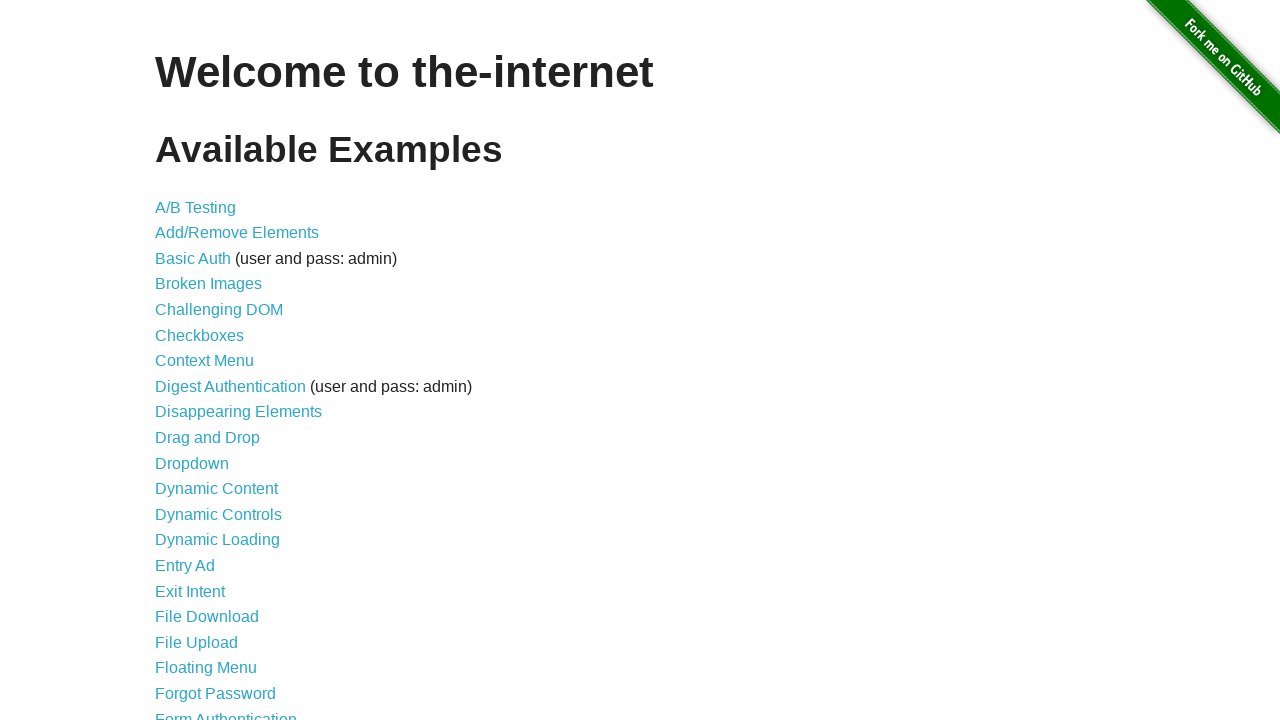

Clicked on the Inputs link at (176, 361) on xpath=//*[@id='content']/ul/li[27]/a
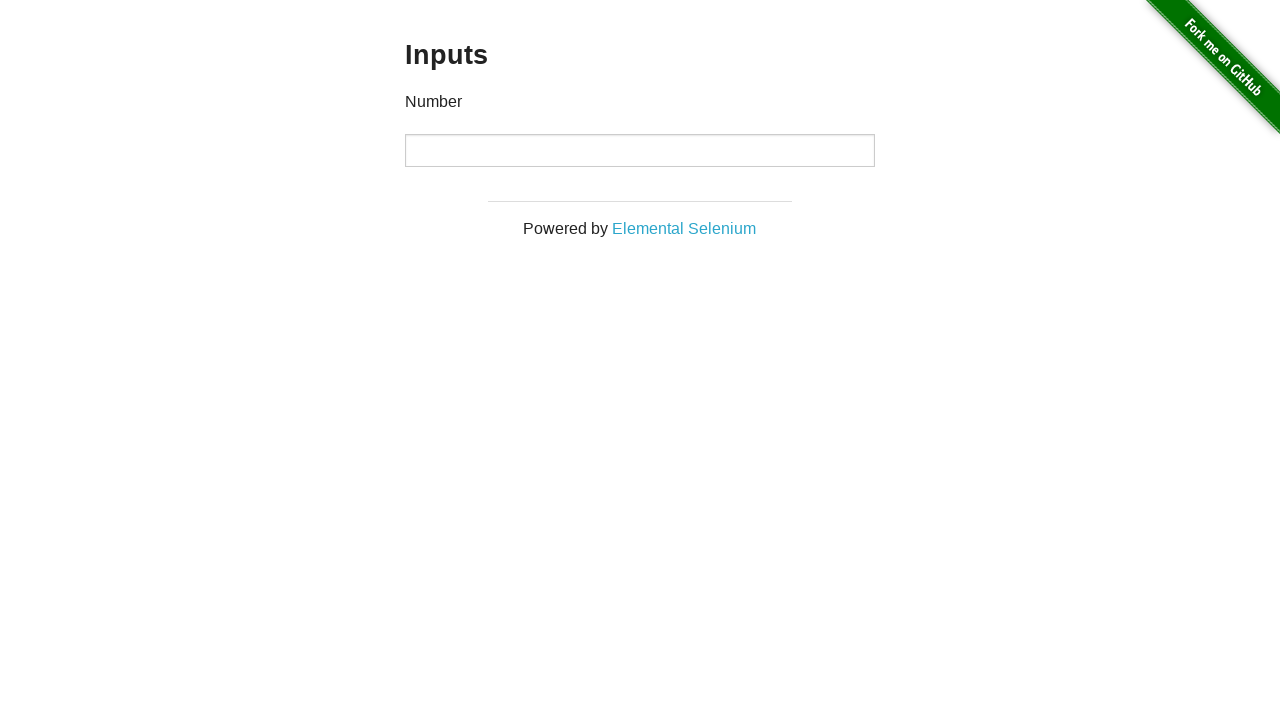

Clicked on the input text box at (640, 150) on xpath=//*[@id='content']/div/div/div/input
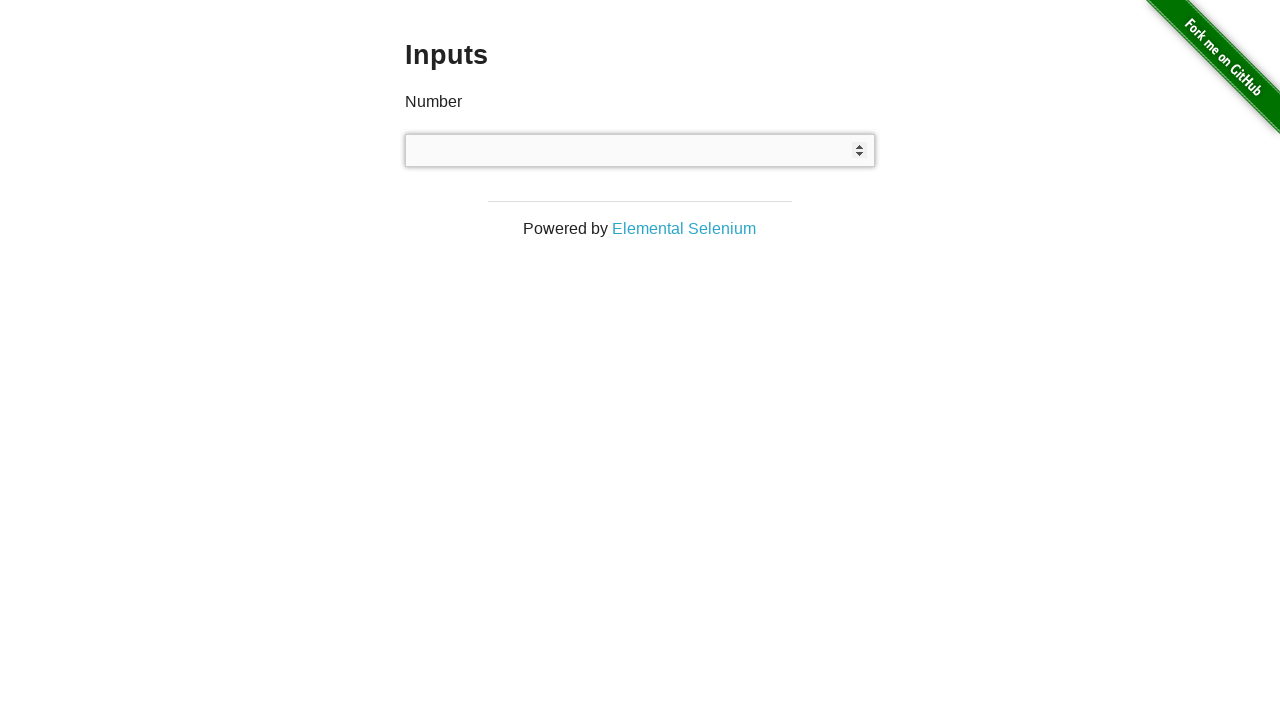

Entered value '2' into the input text box on xpath=//*[@id='content']/div/div/div/input
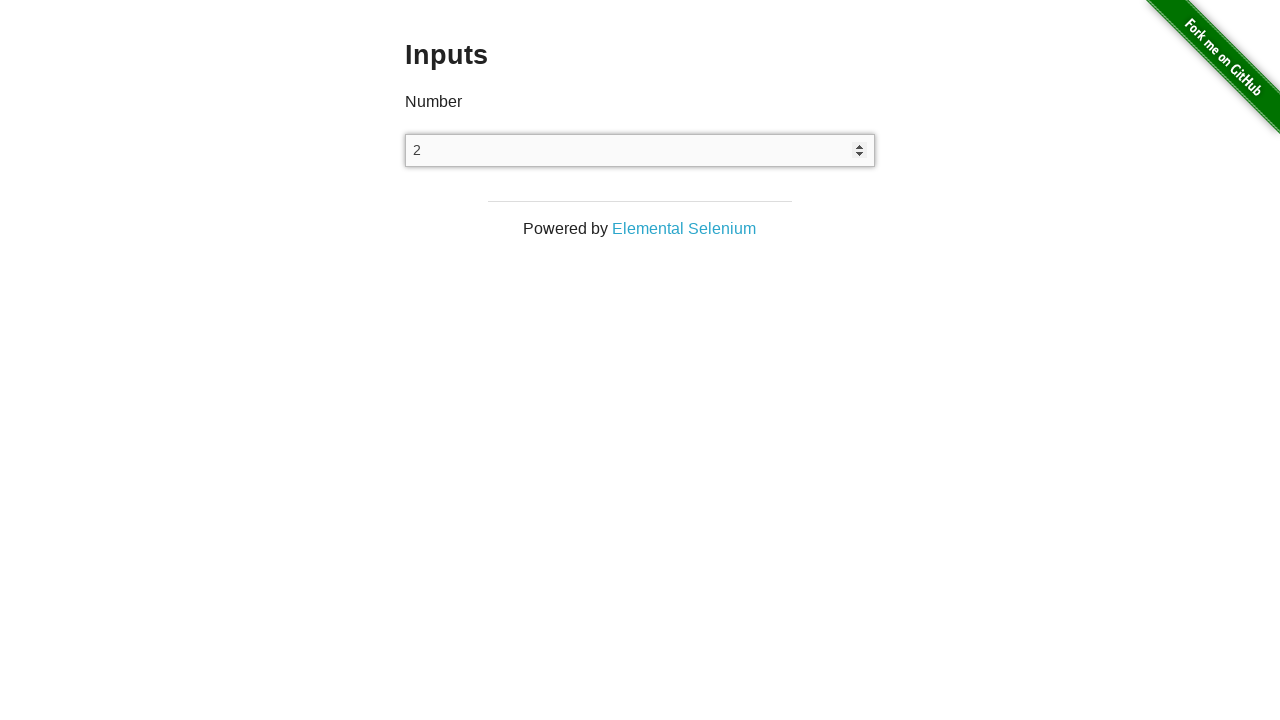

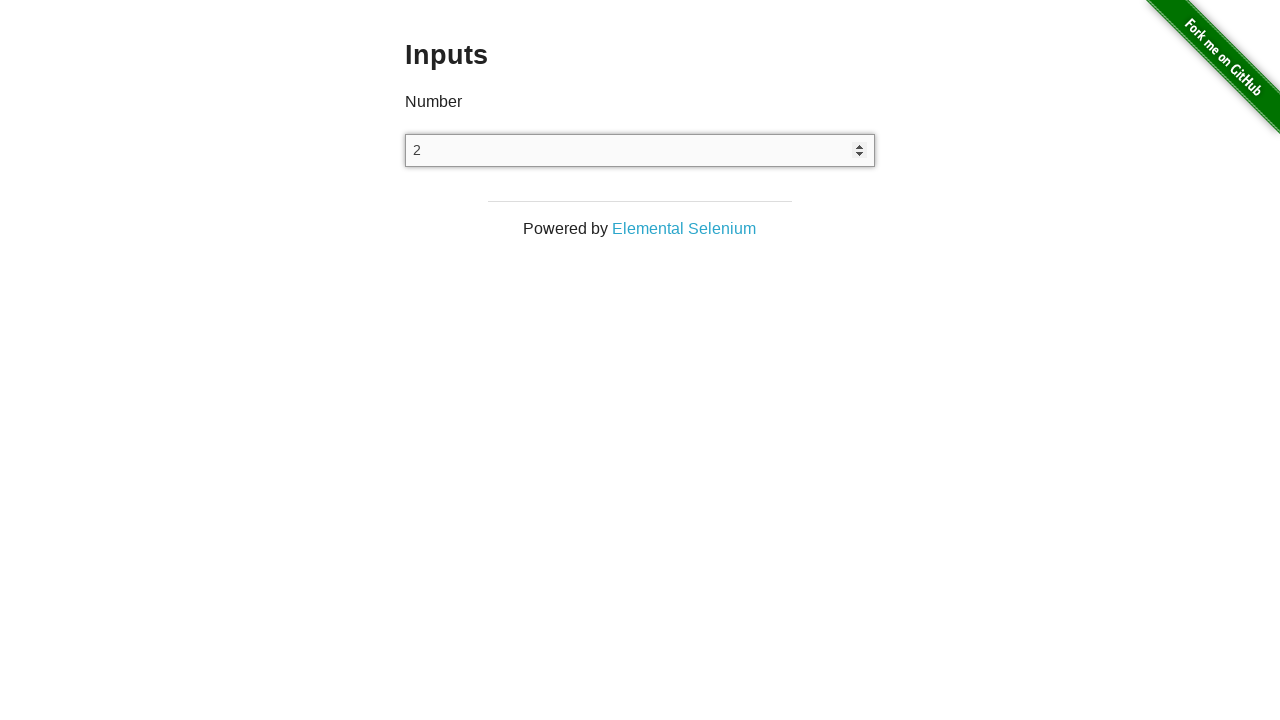